Navigates to the Automation Exercise homepage and verifies that the home navigation link is visible

Starting URL: https://www.automationexercise.com/

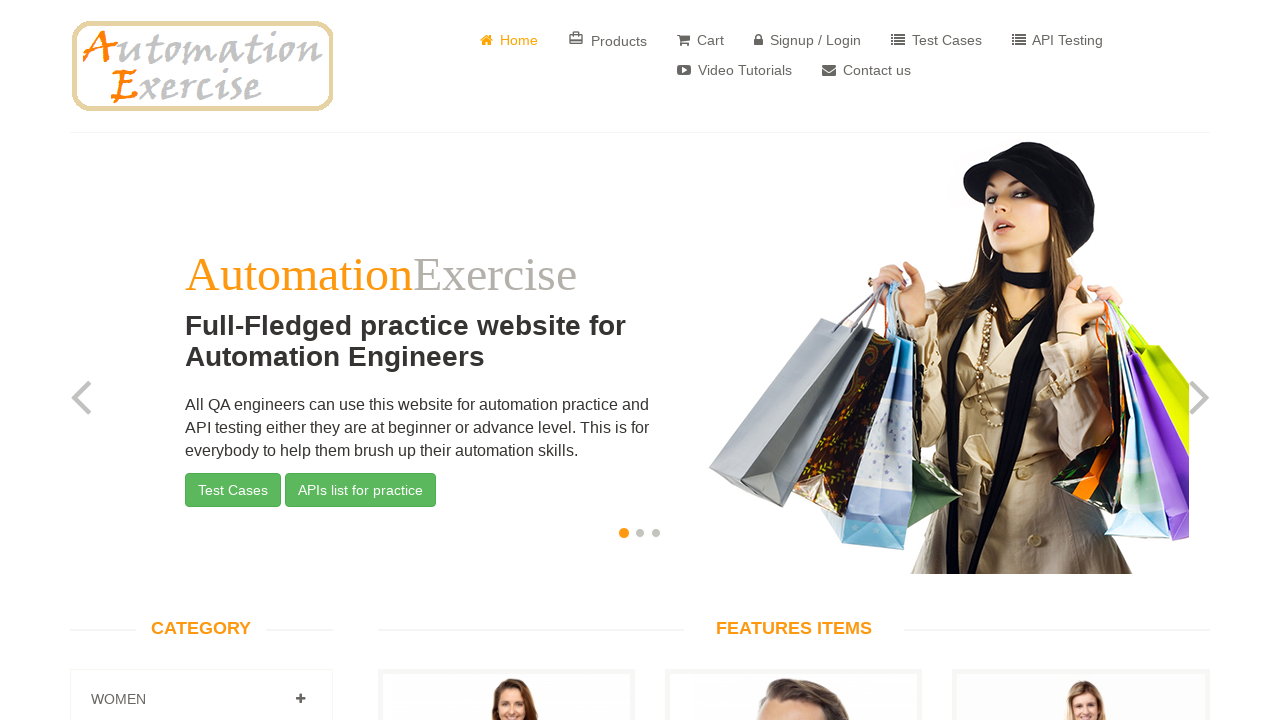

Located home navigation link element
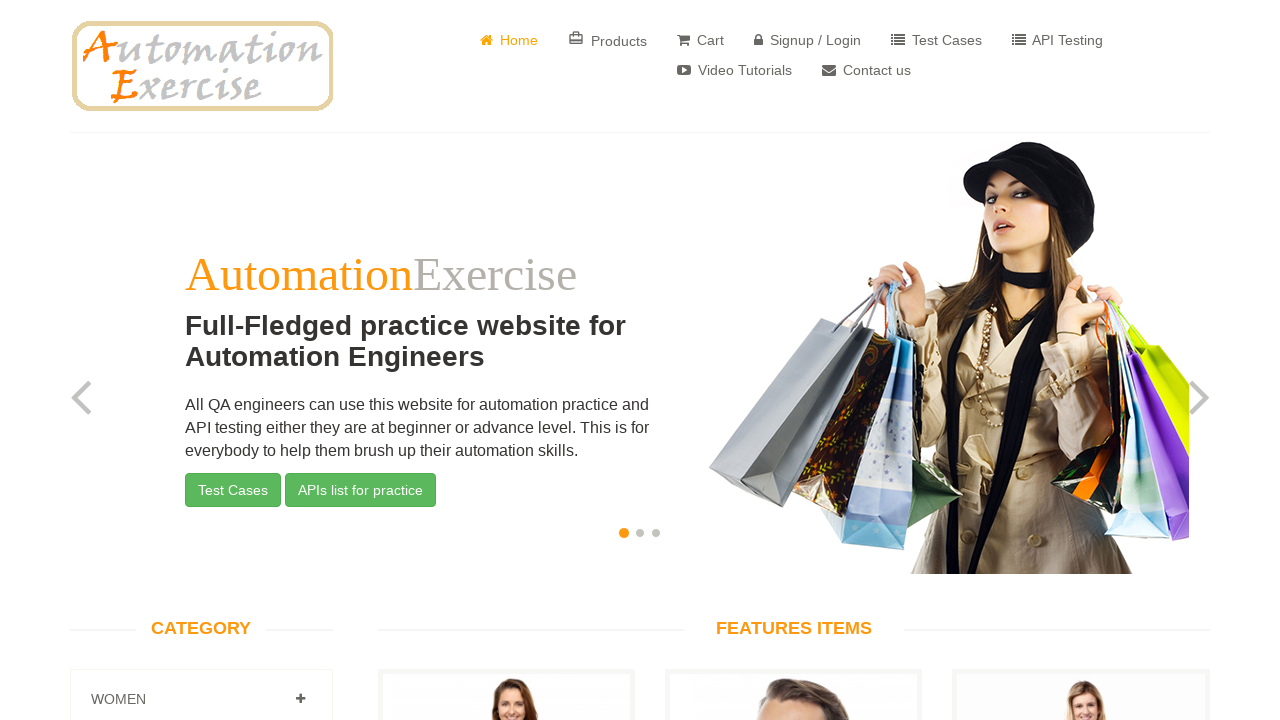

Home navigation link became visible
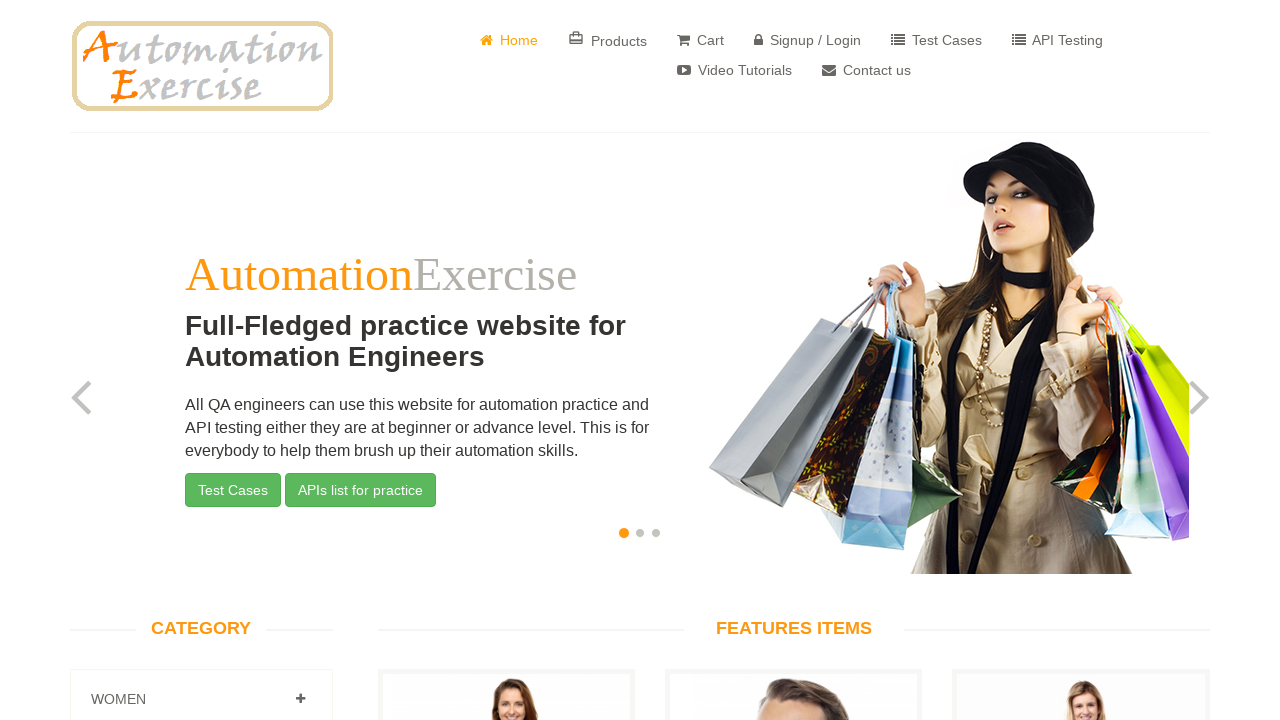

Verified home navigation link is visible
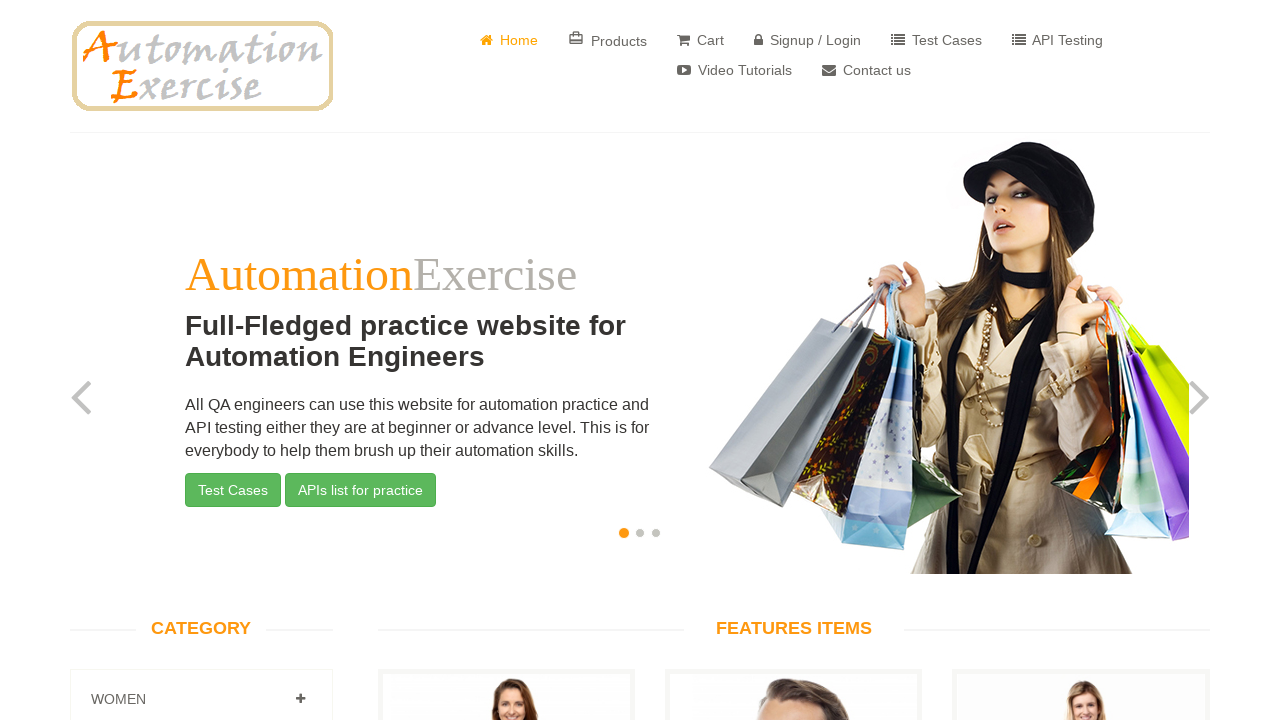

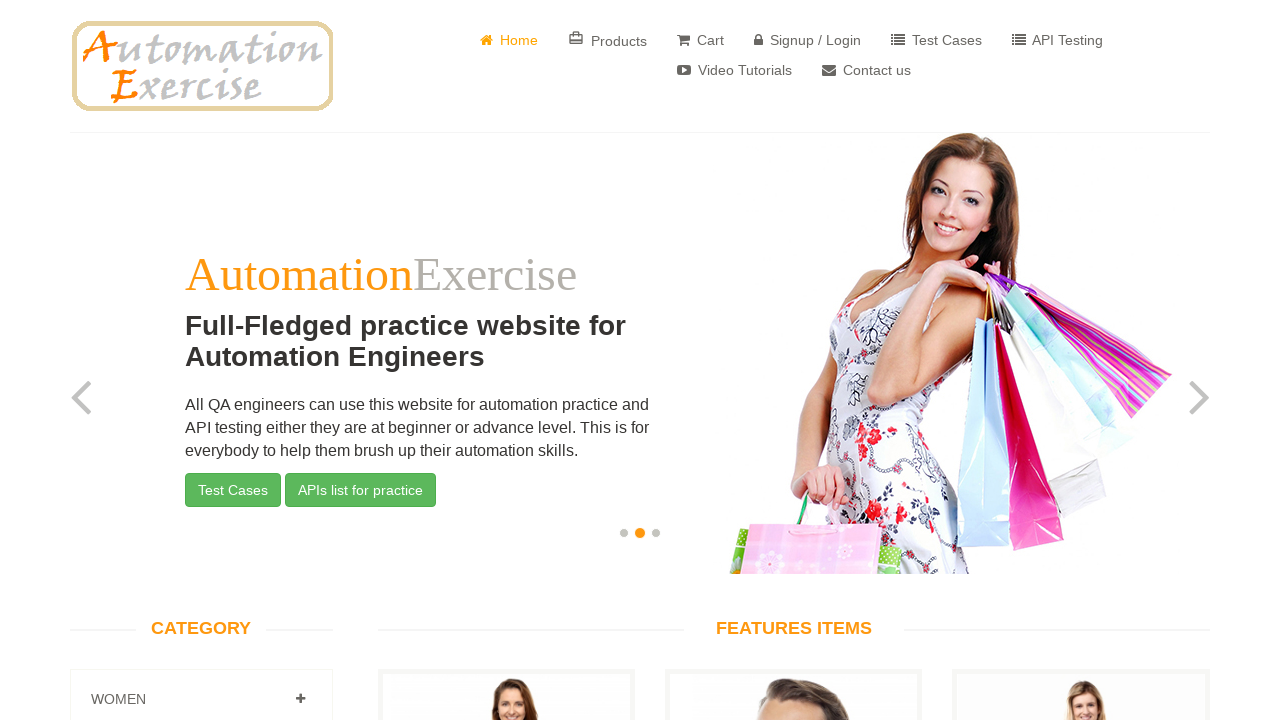